Navigates to NSE India website, clicks on MARKET DATA menu, then clicks on Pre-Open Market link, and waits for the price table to load with stock data.

Starting URL: https://www.nseindia.com

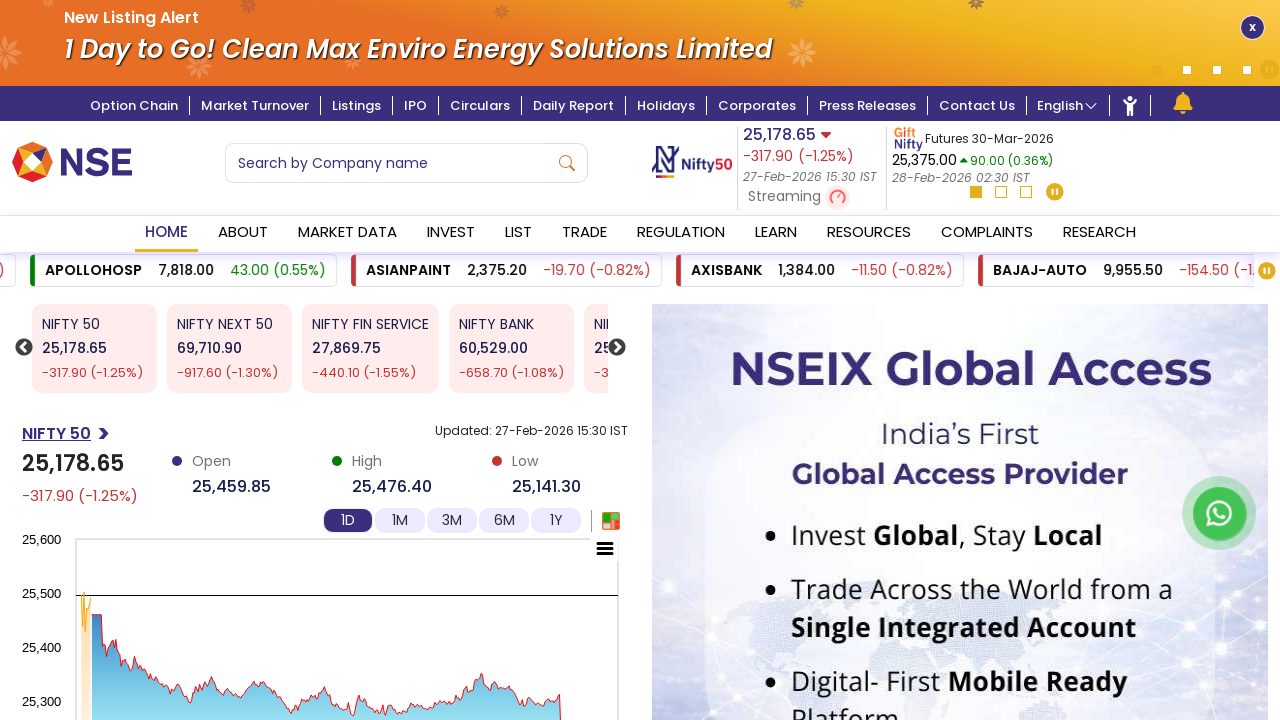

Clicked on MARKET DATA menu button at (347, 234) on #link_2
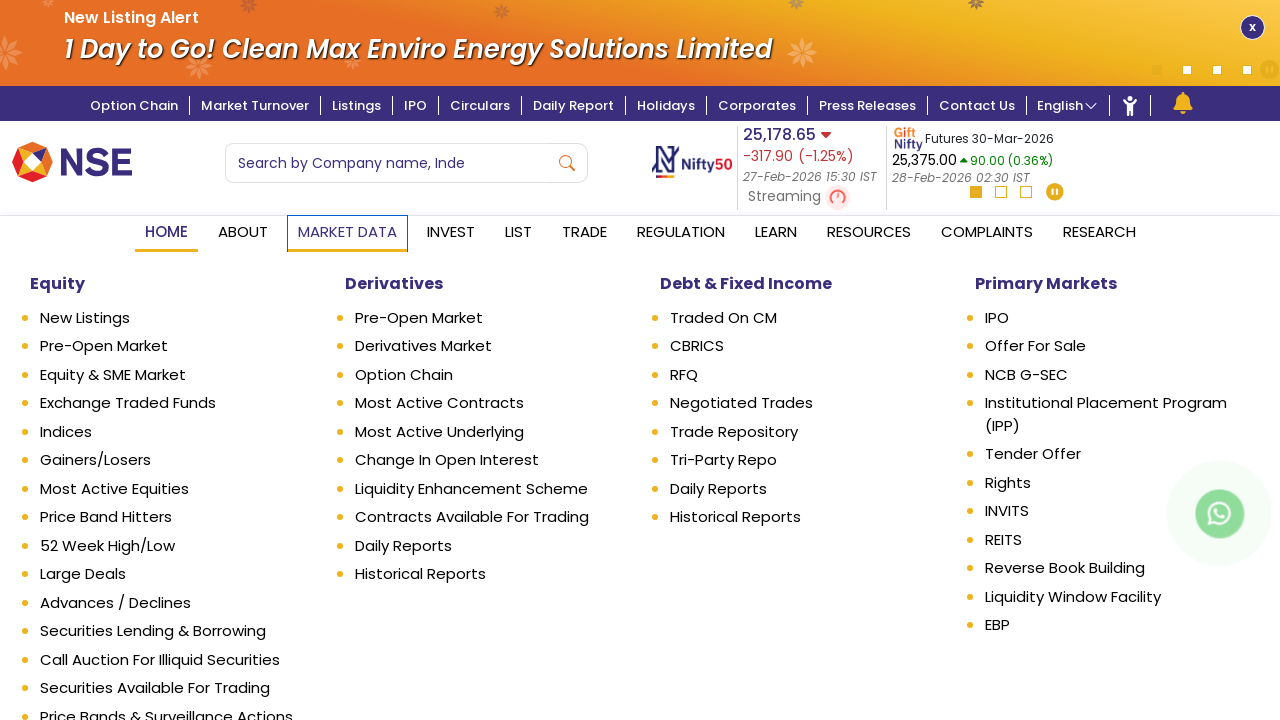

Clicked on Pre-Open Market link at (176, 346) on text=Pre-Open Market
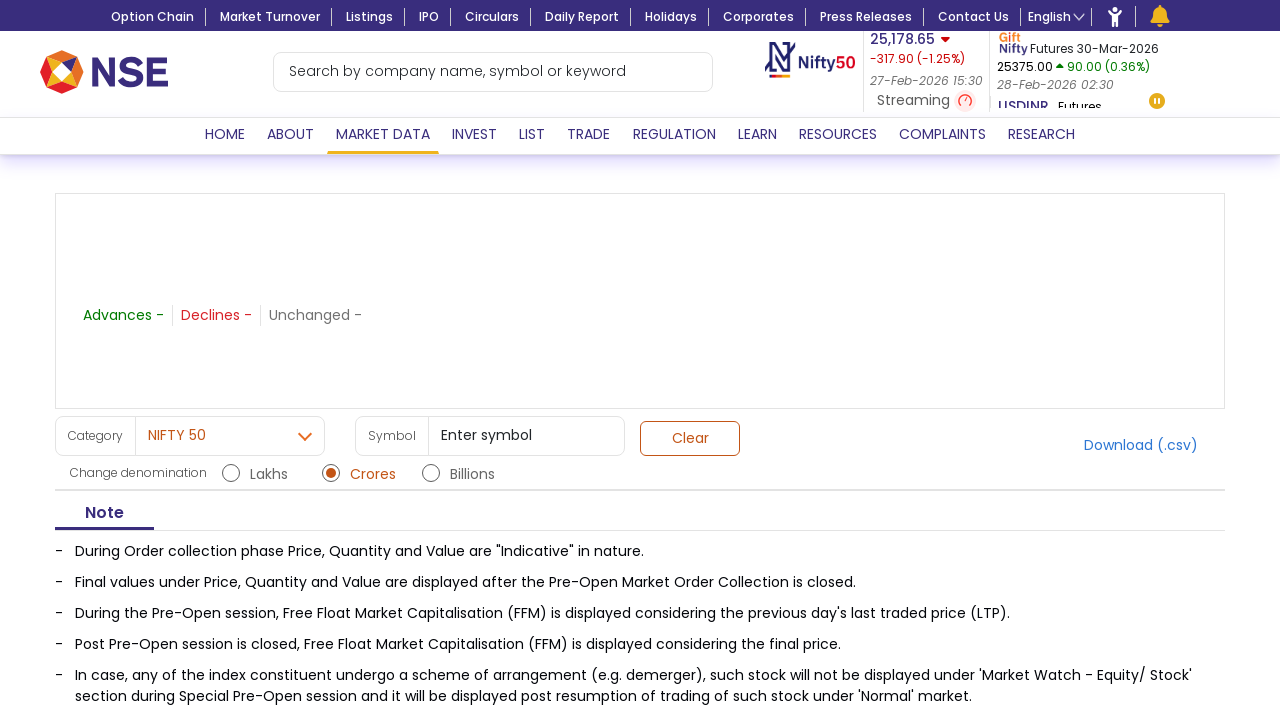

Live pre-market table loaded
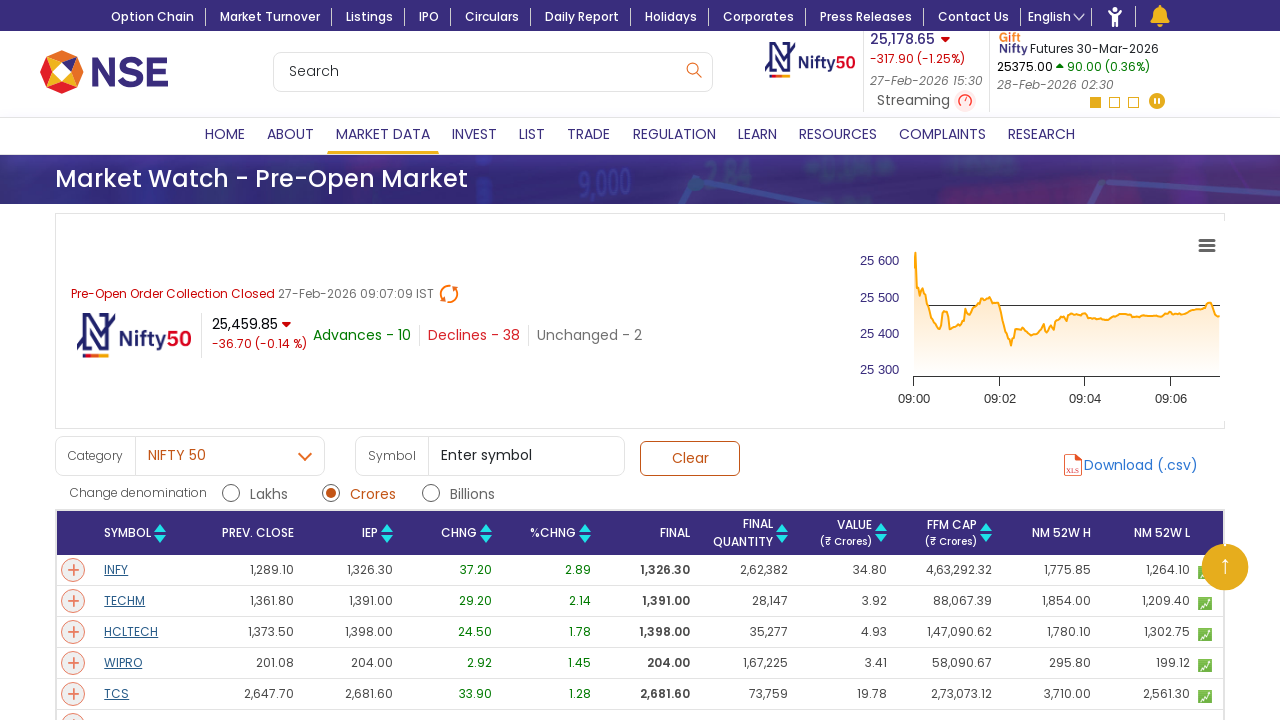

Stock symbols appeared in the pre-market table
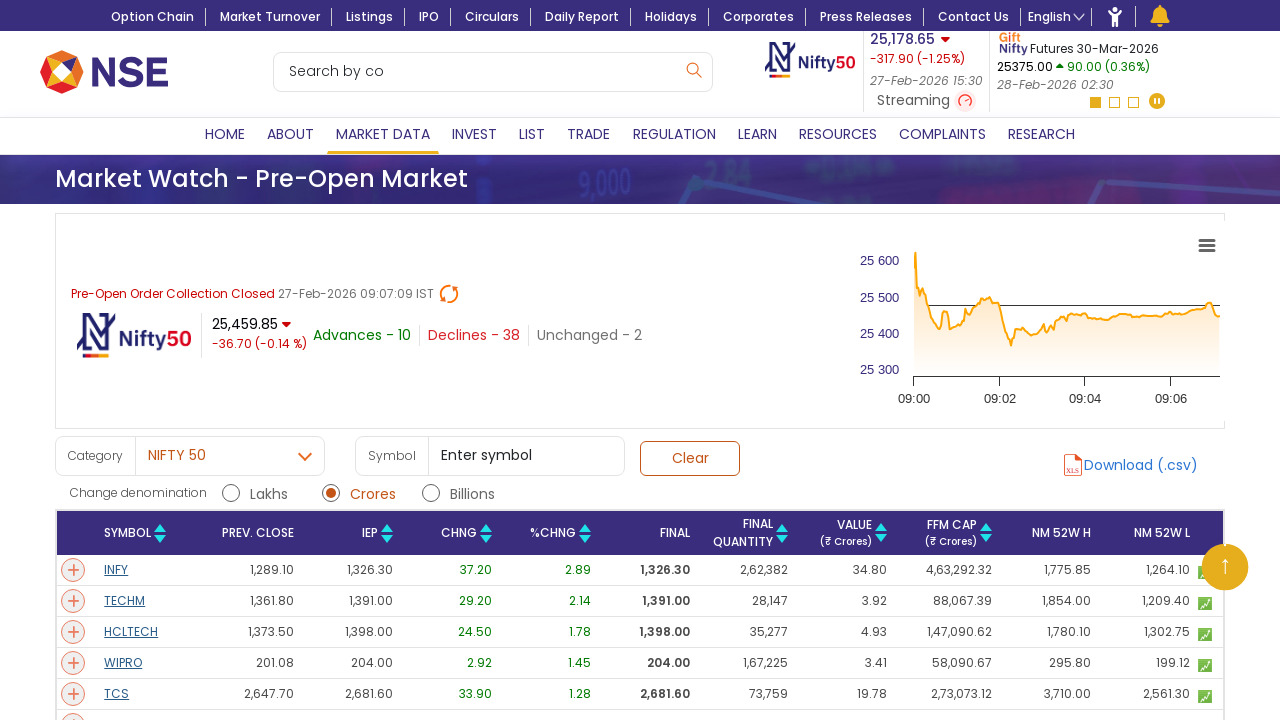

Price data loaded in the pre-market table
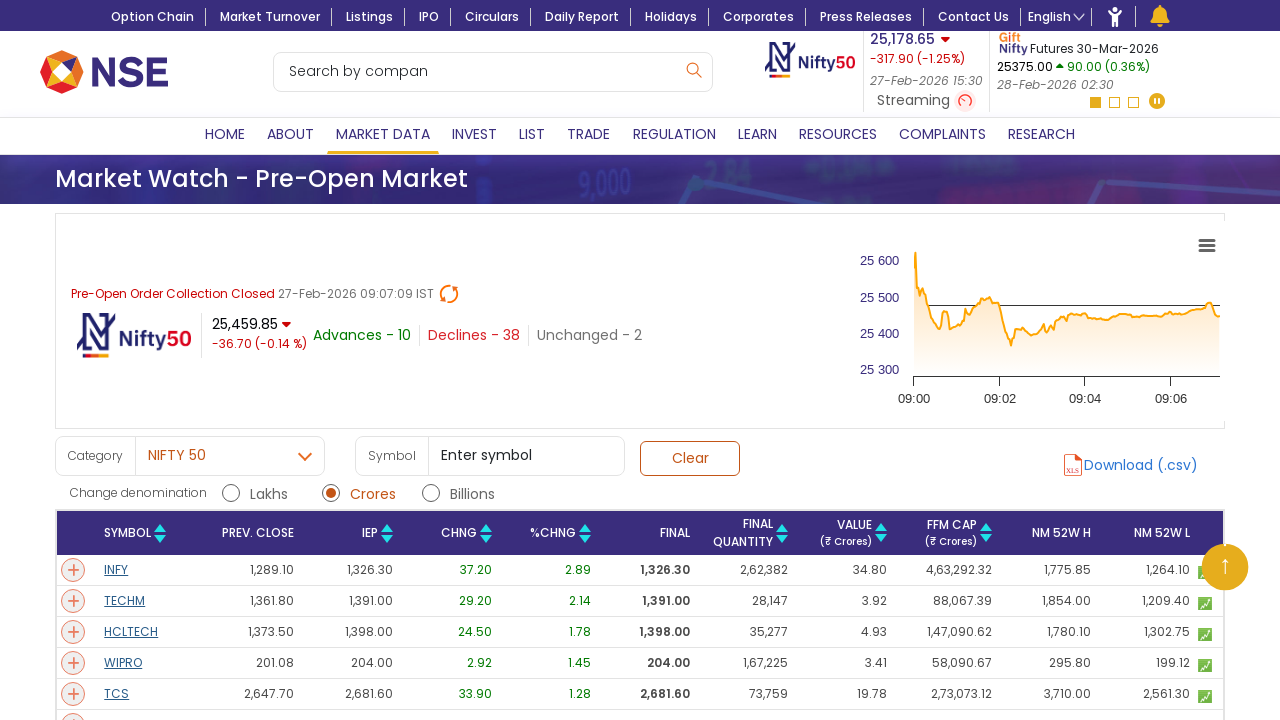

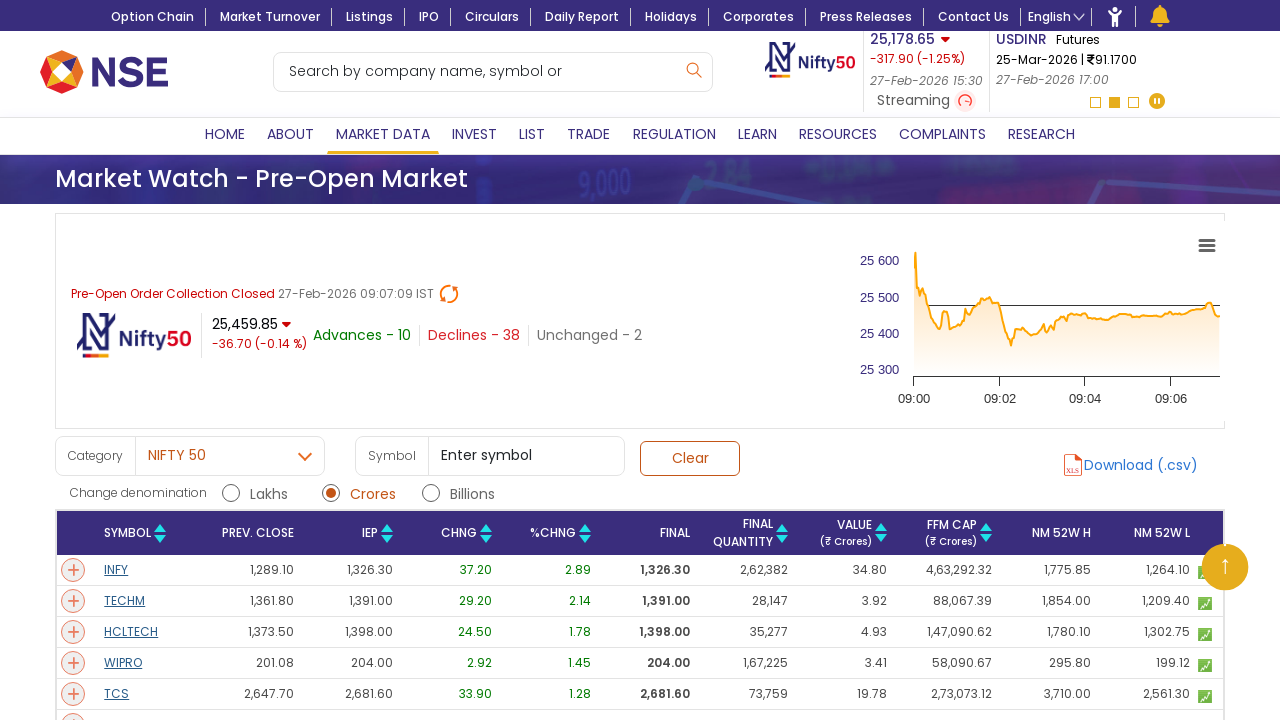